Tests clicking on the 10th link on the page (Disappearing Elements) and verifies it matches the expected link element

Starting URL: https://the-internet.herokuapp.com

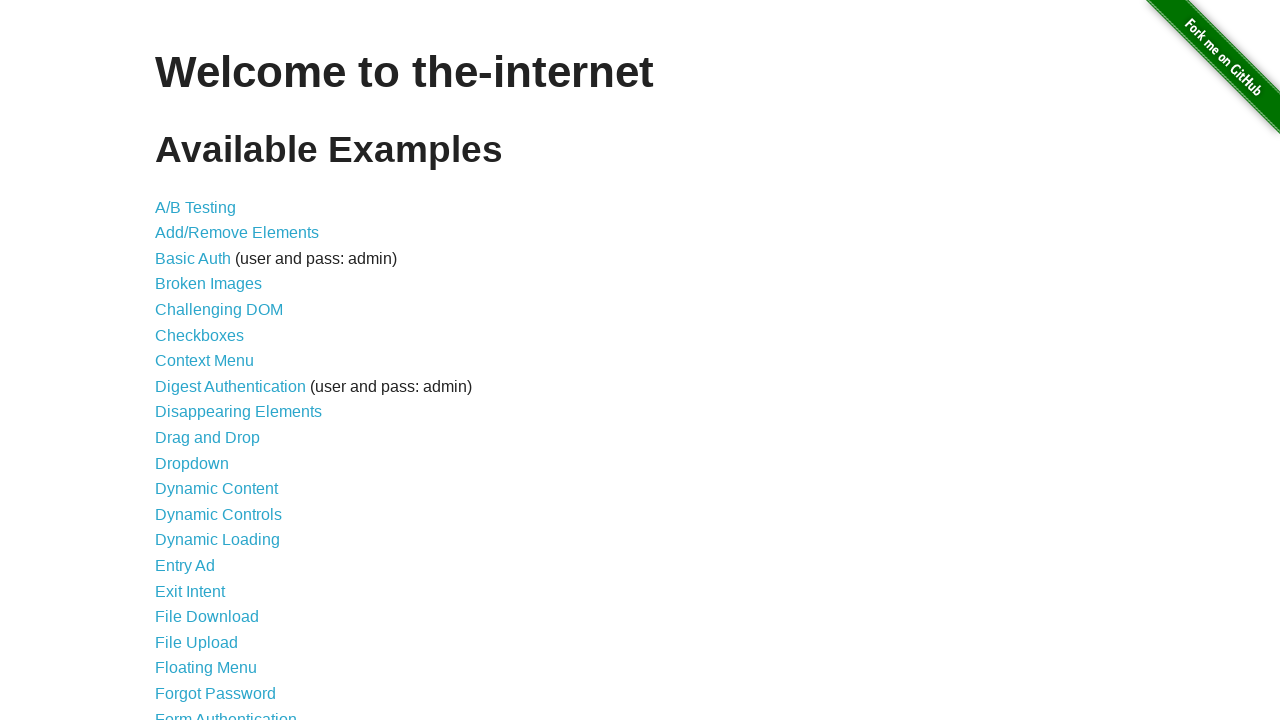

Retrieved all links on the page
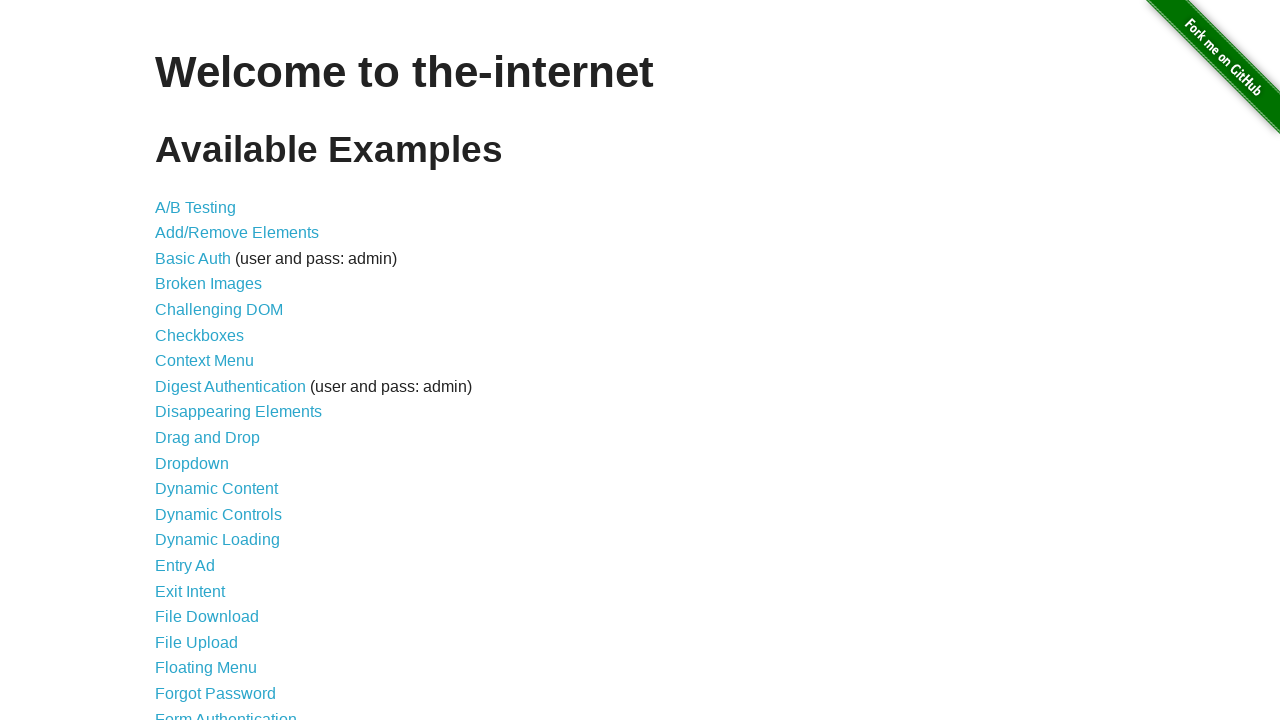

Clicked on the 10th link (Disappearing Elements) at (238, 412) on a >> nth=9
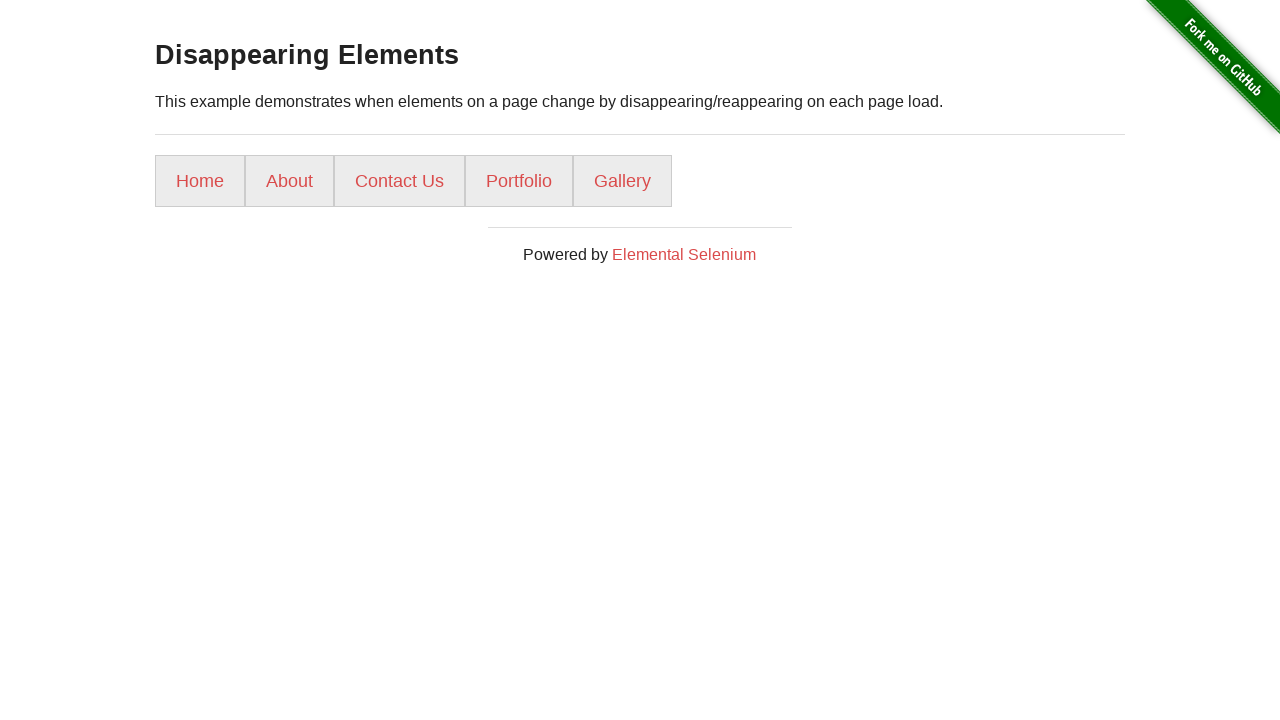

Waited for page to fully load after clicking link
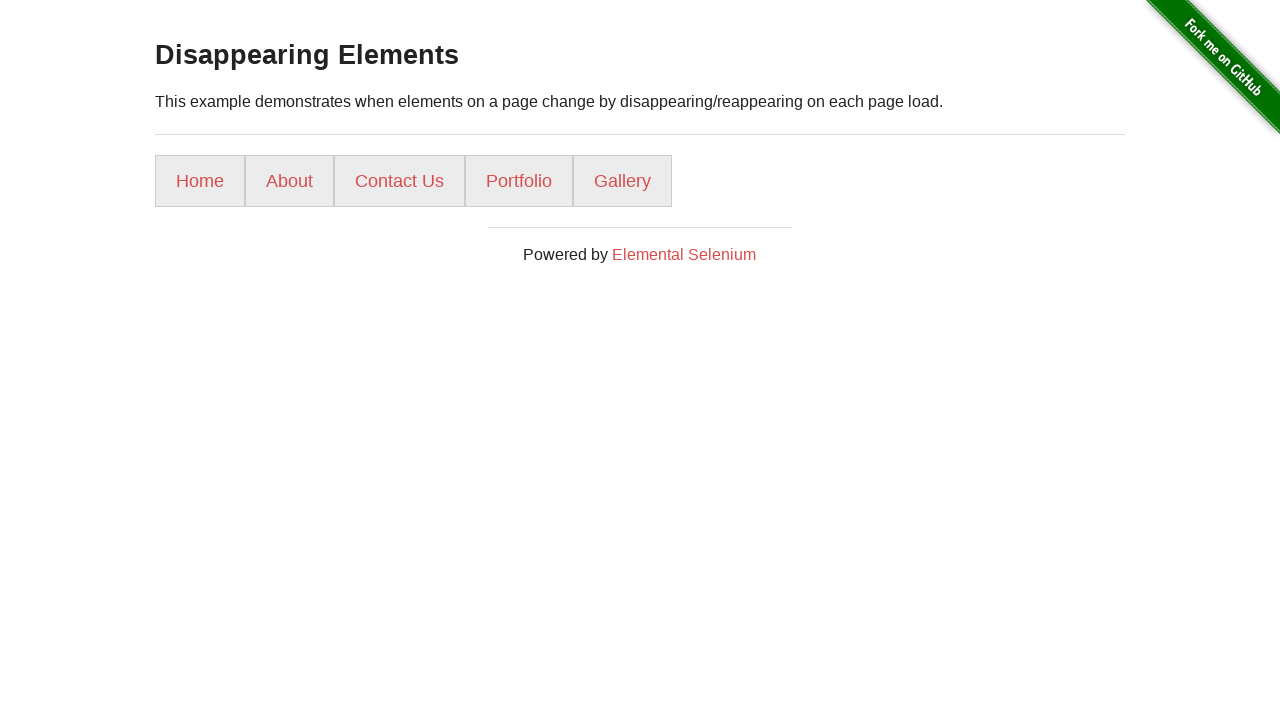

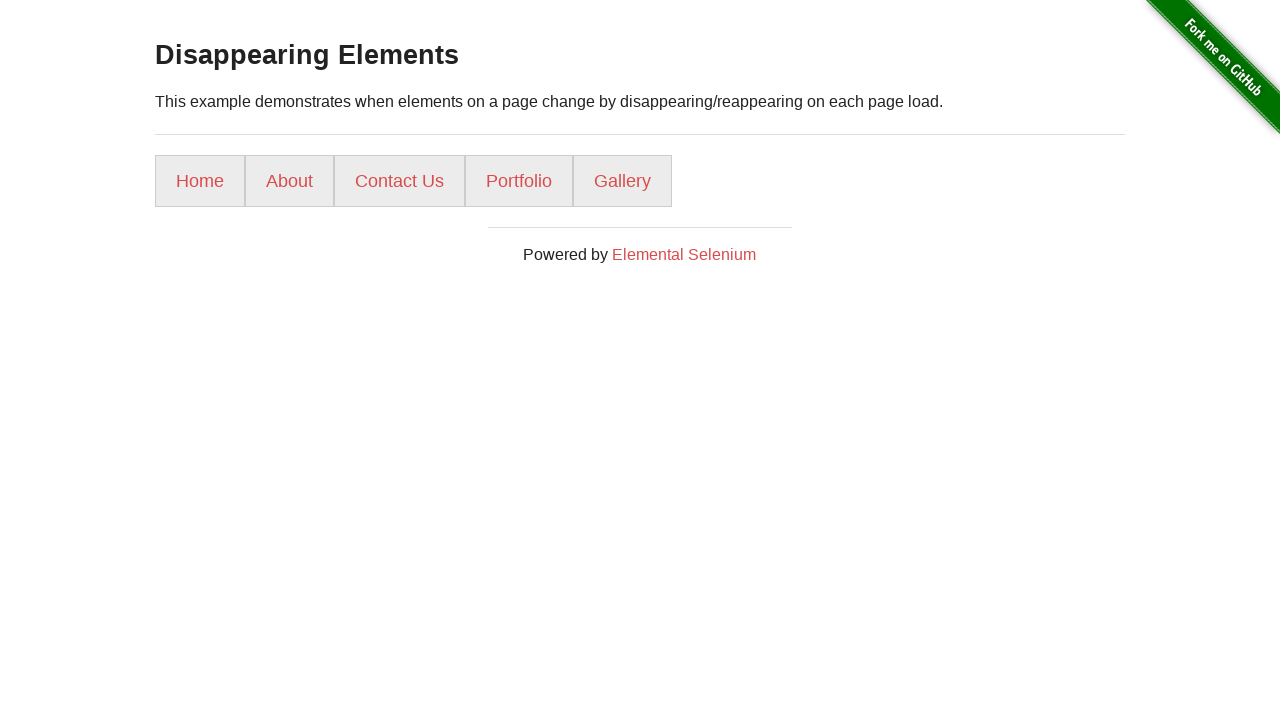